Navigates to the infinite scroll page and verifies the page loads successfully by checking for the presence of content.

Starting URL: https://the-internet.herokuapp.com/

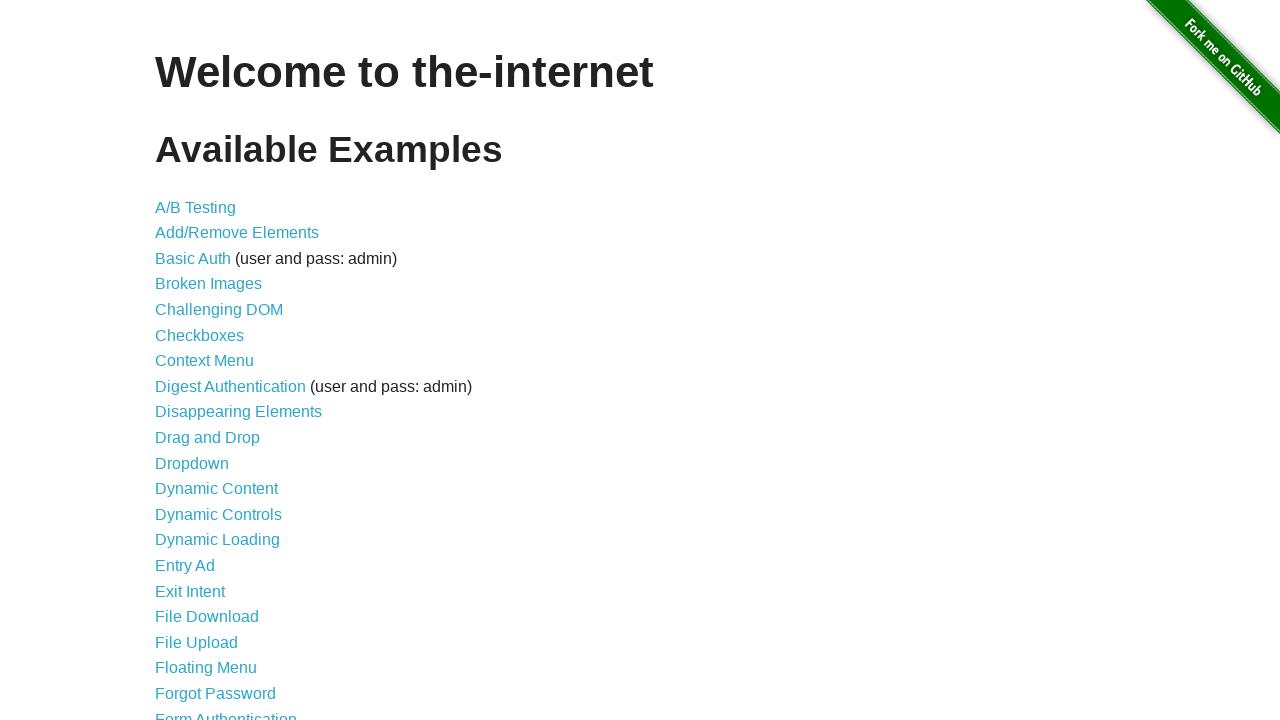

Clicked on the Infinite Scroll link at (201, 360) on a[href='/infinite_scroll']
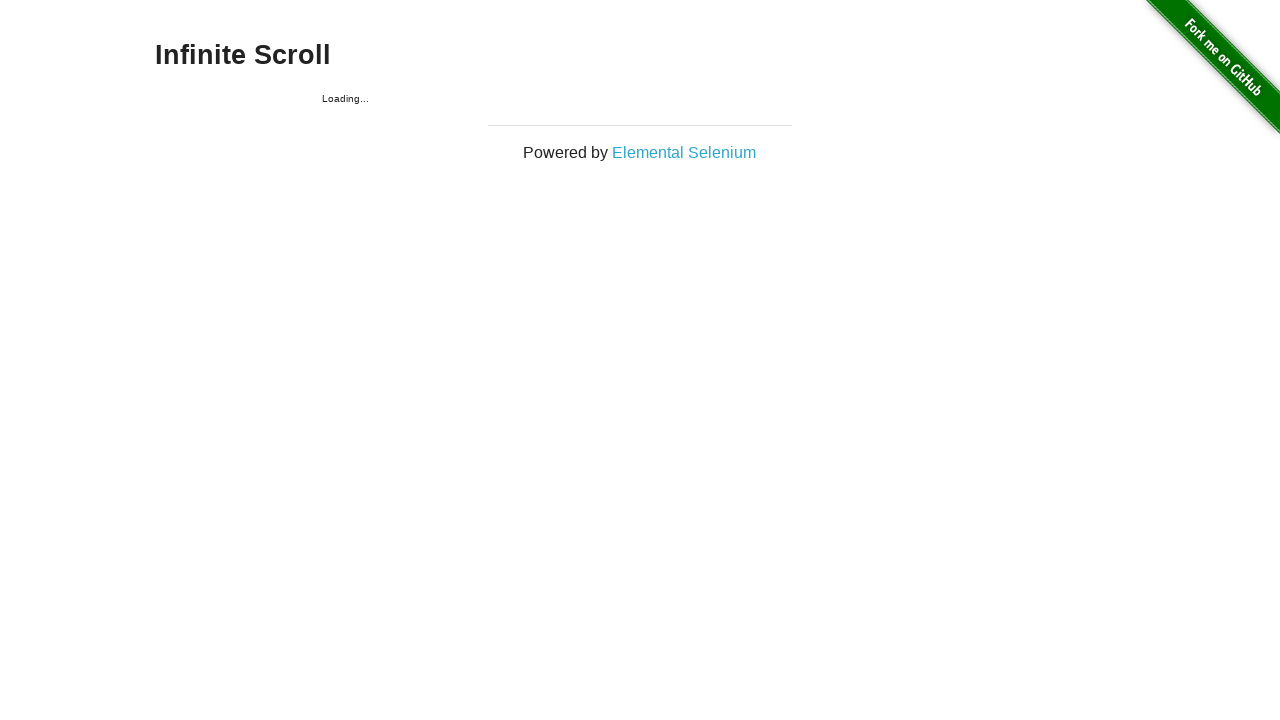

Verified infinite scroll page loaded by detecting content container
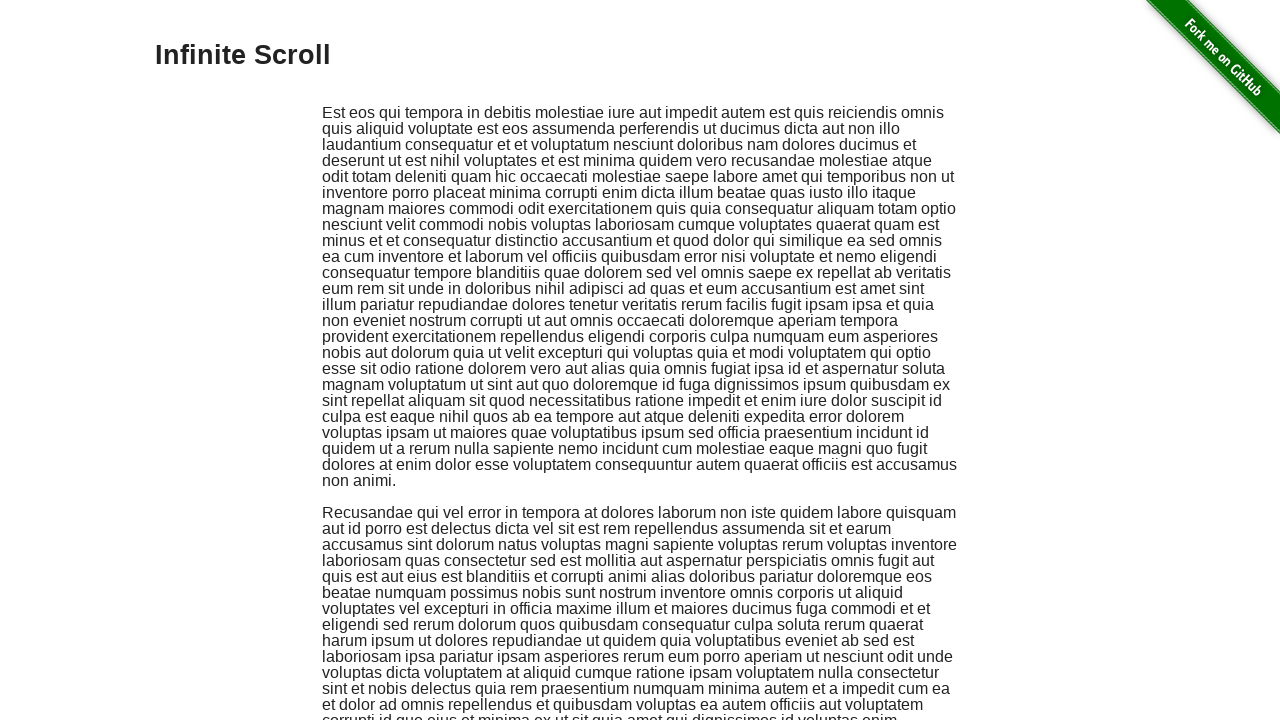

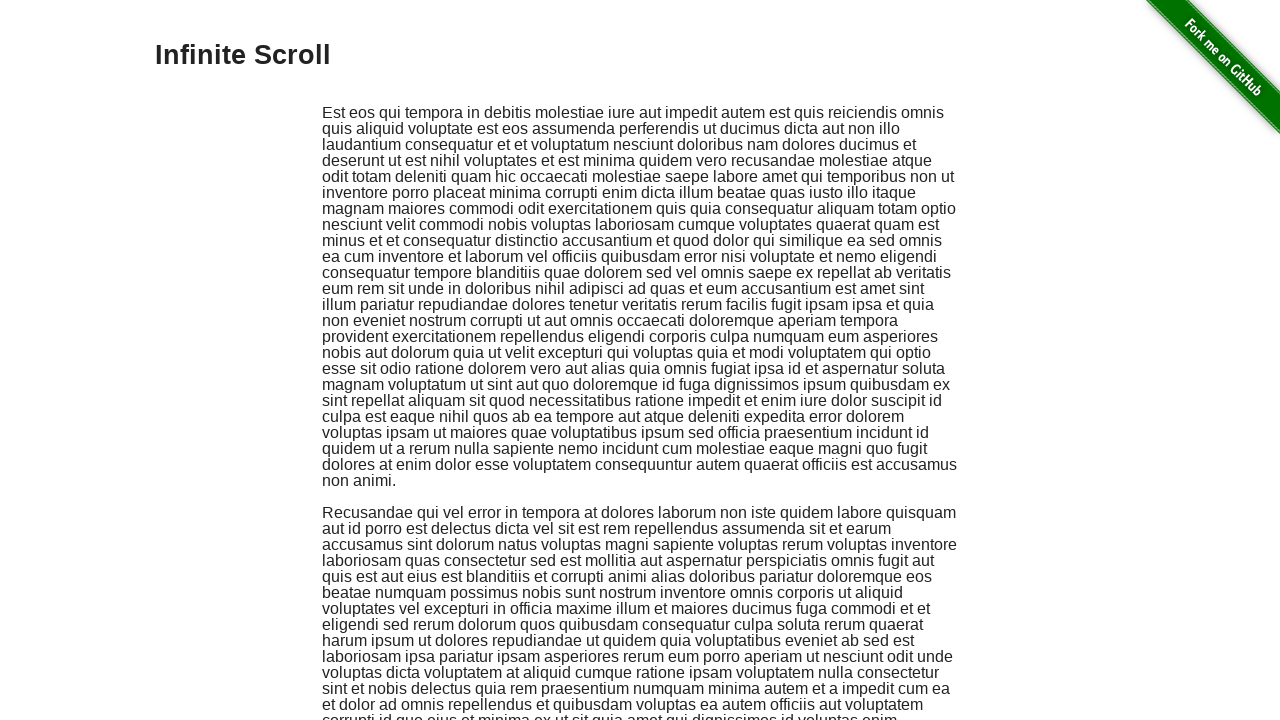